Visits a Selenium practice site and clicks all "ADD TO CART" buttons to add items to the cart

Starting URL: https://rahulshettyacademy.com/seleniumPractise/#/

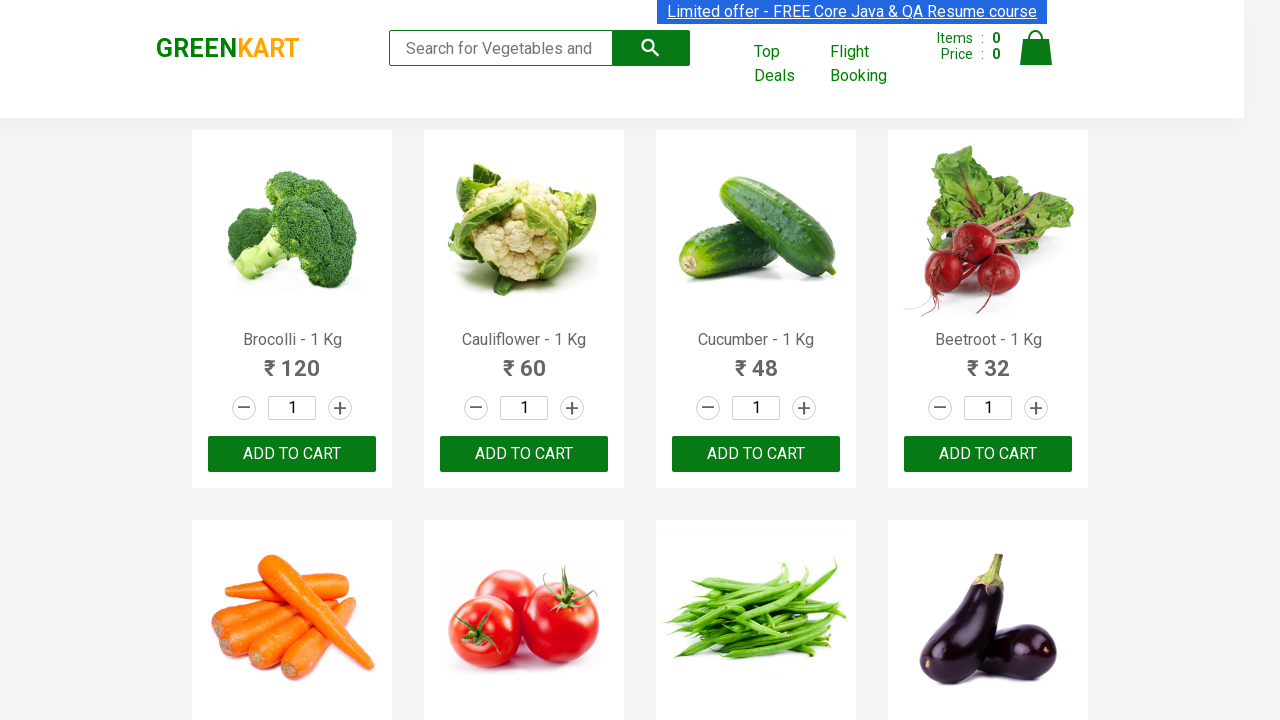

Located all 'ADD TO CART' buttons on the page
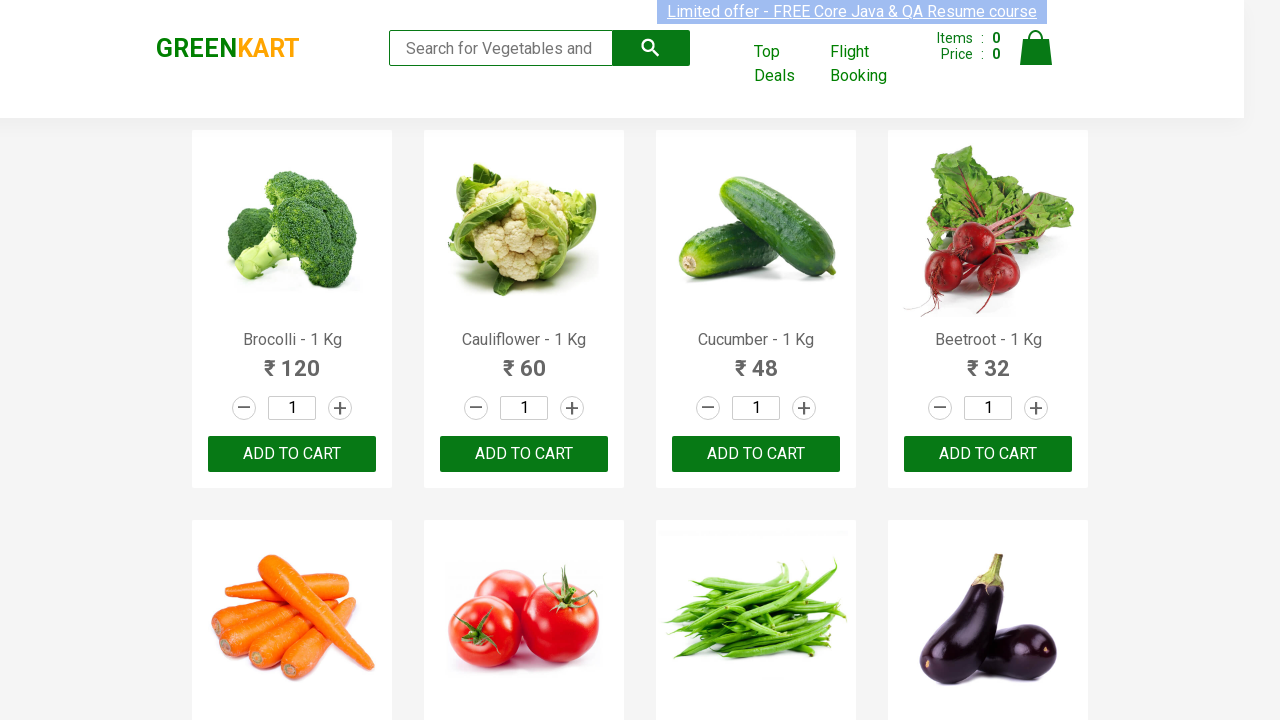

Waited for first 'ADD TO CART' button to be ready
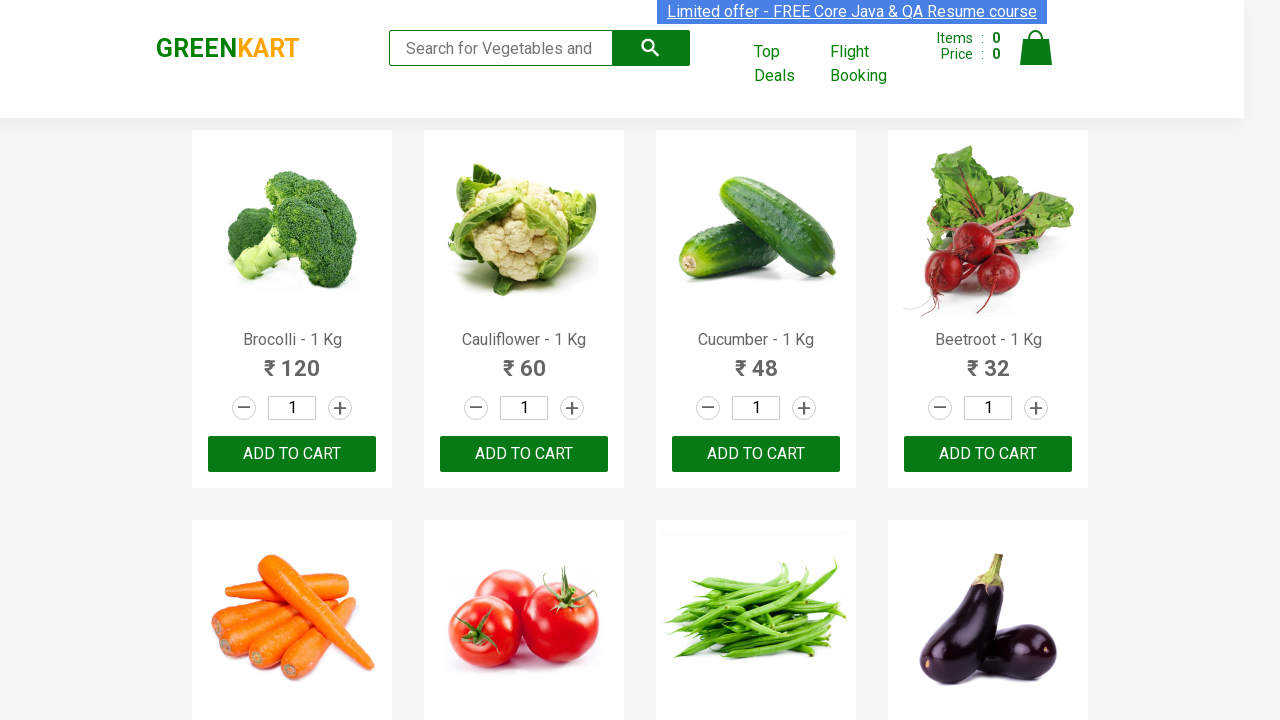

Counted 30 'ADD TO CART' buttons
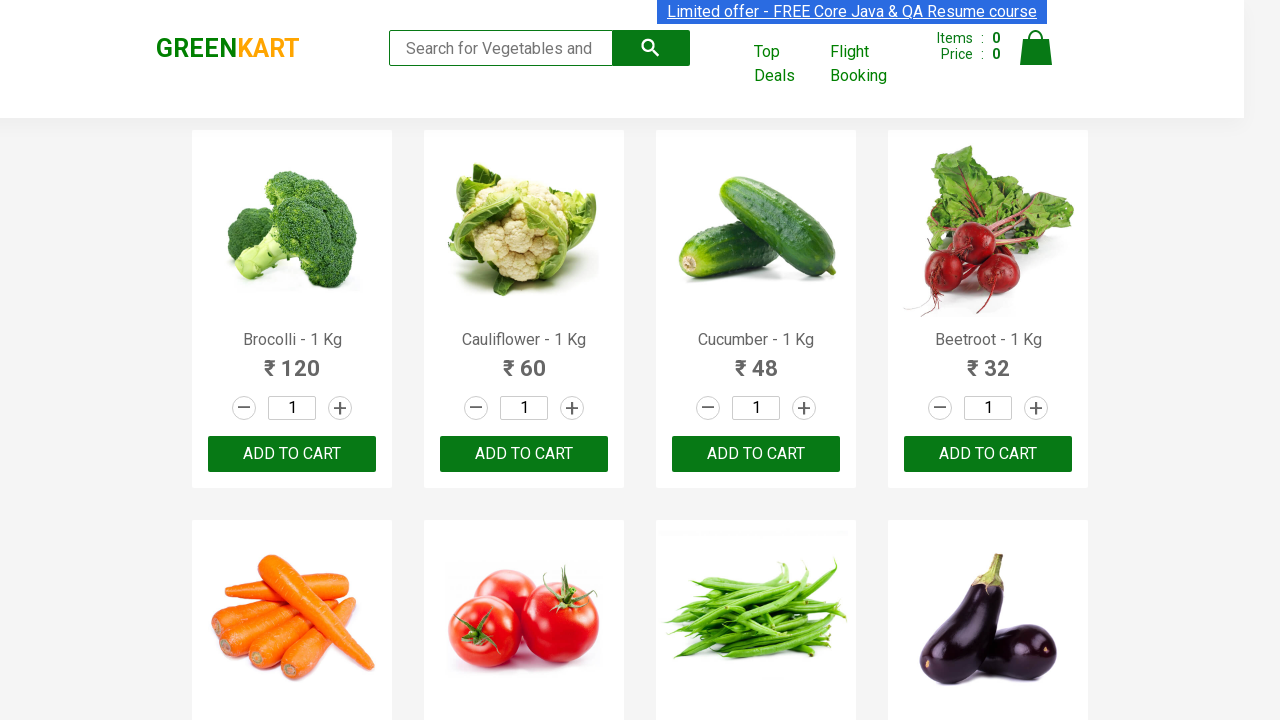

Clicked 'ADD TO CART' button 1 of 30 at (292, 454) on xpath=//button[text()='ADD TO CART'] >> nth=0
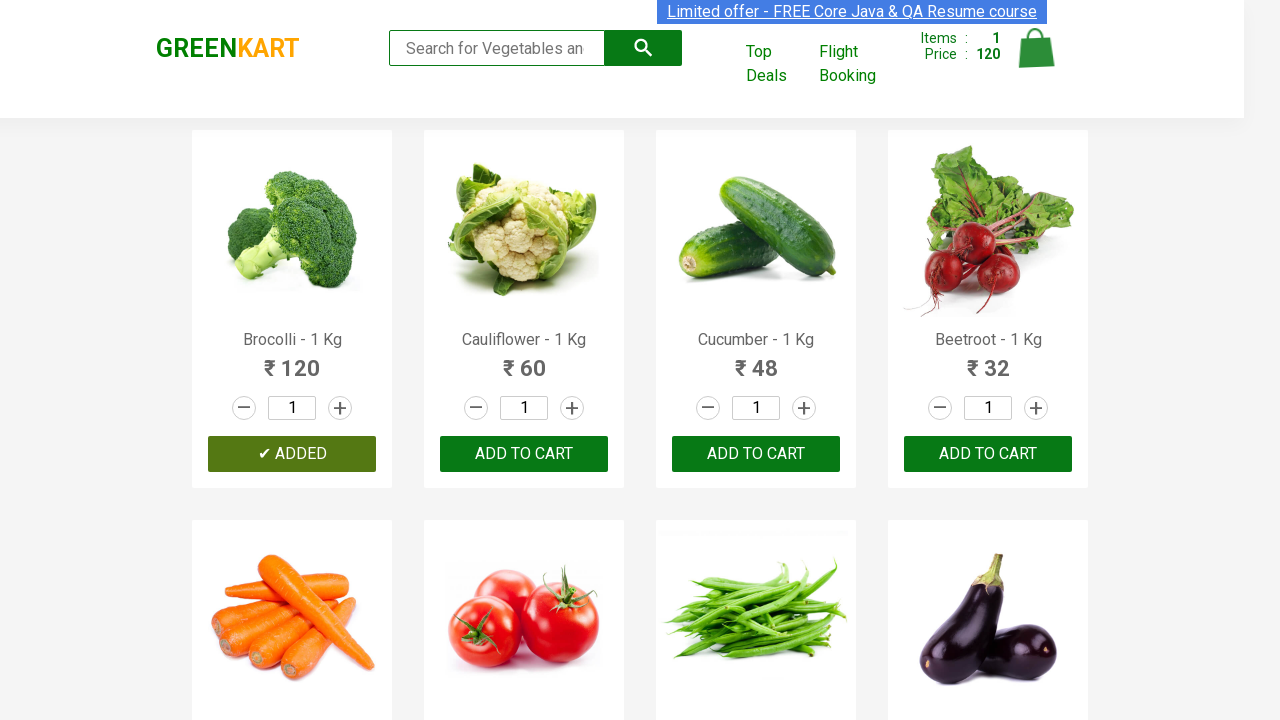

Clicked 'ADD TO CART' button 2 of 30 at (756, 454) on xpath=//button[text()='ADD TO CART'] >> nth=1
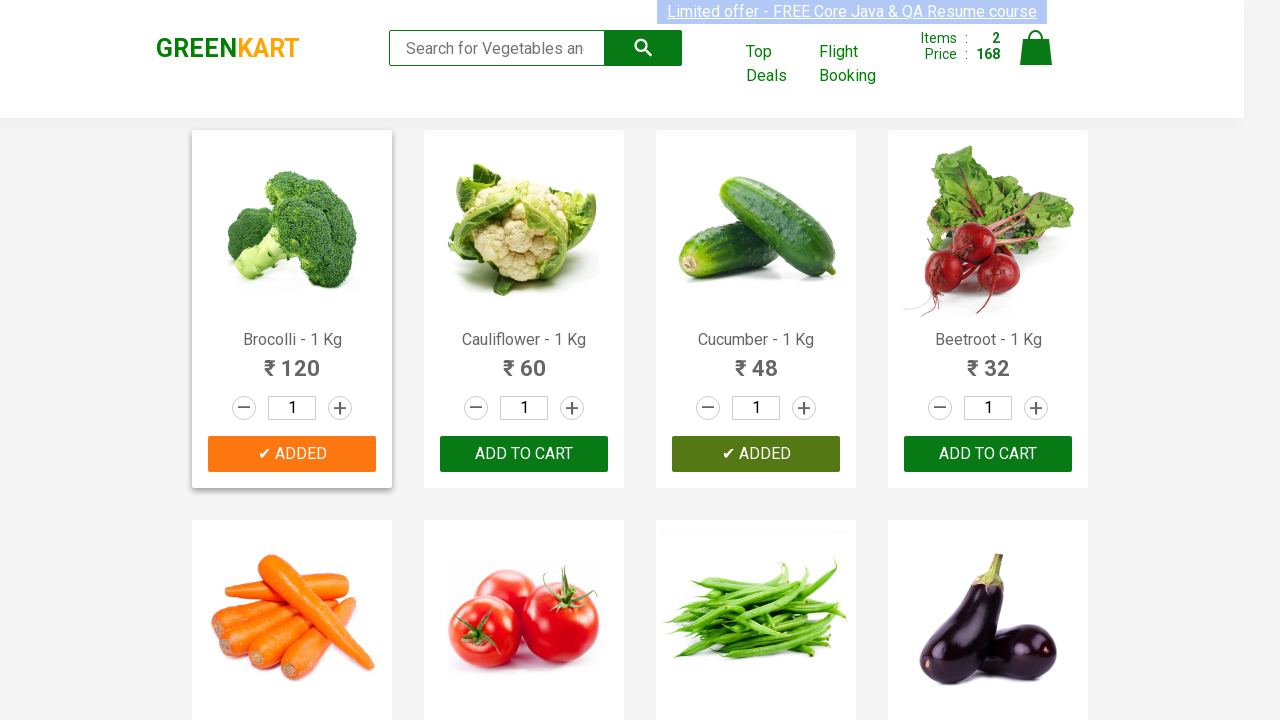

Clicked 'ADD TO CART' button 3 of 30 at (292, 360) on xpath=//button[text()='ADD TO CART'] >> nth=2
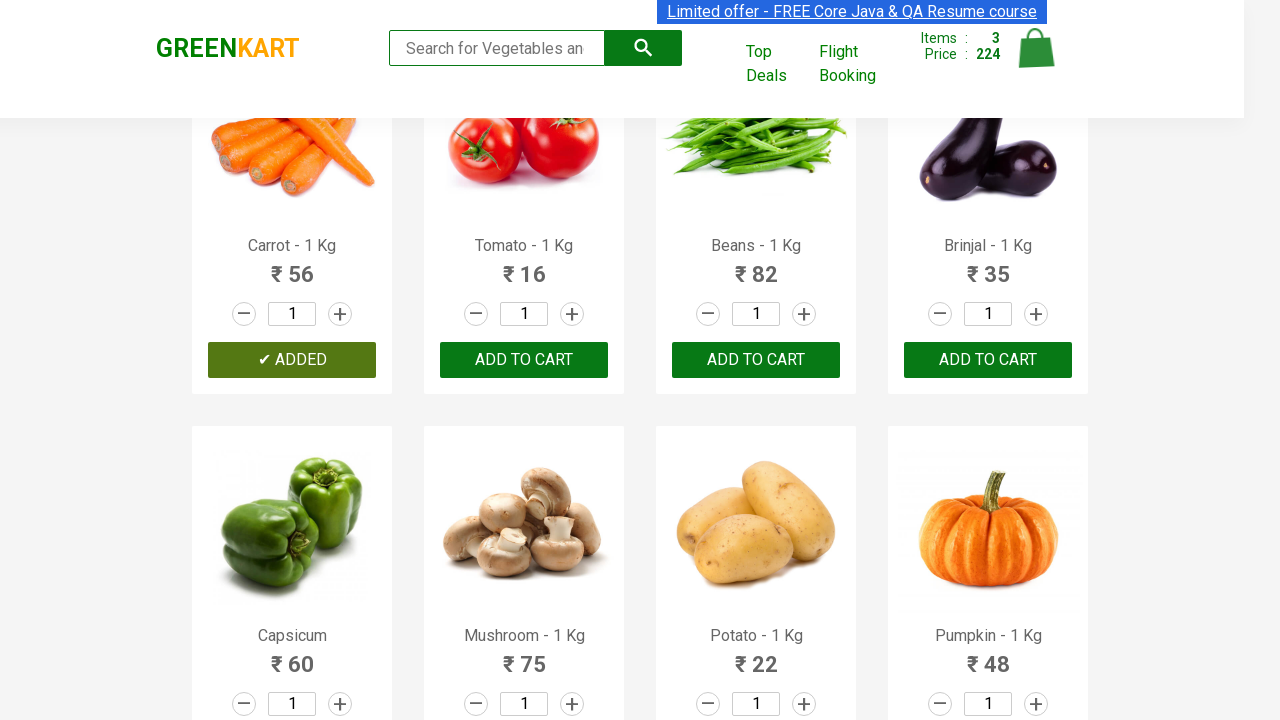

Clicked 'ADD TO CART' button 4 of 30 at (756, 360) on xpath=//button[text()='ADD TO CART'] >> nth=3
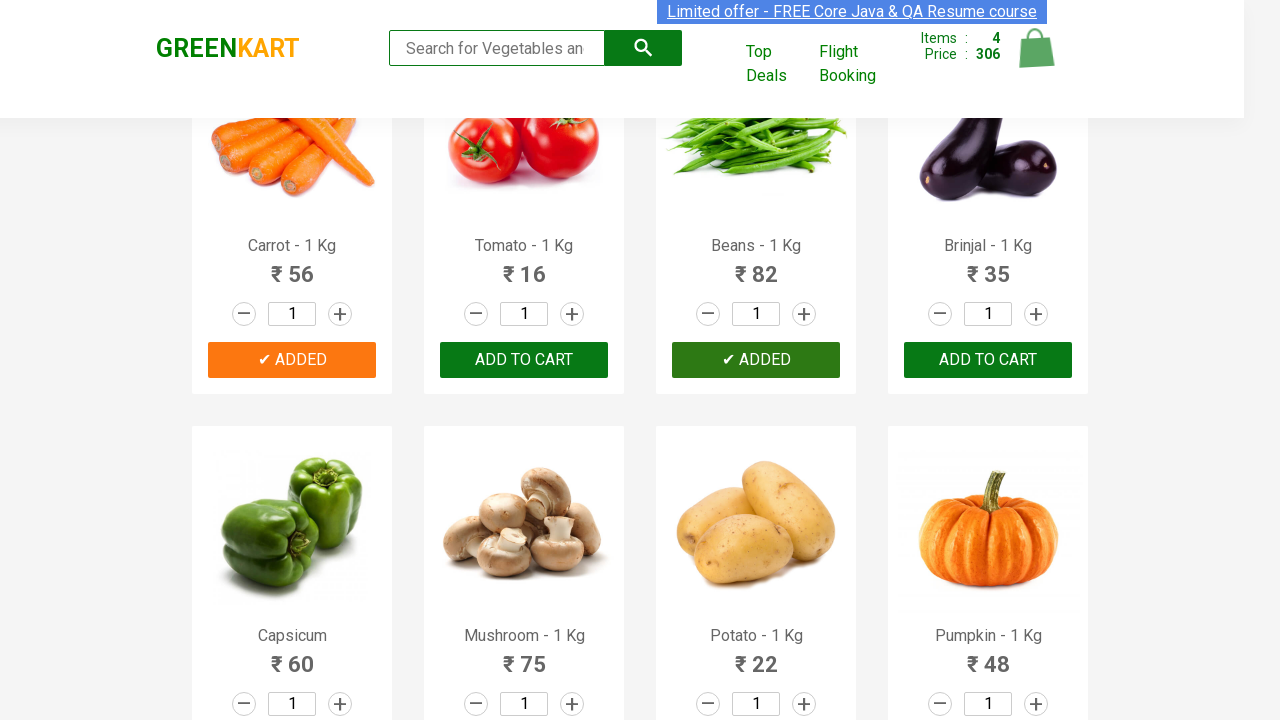

Clicked 'ADD TO CART' button 5 of 30 at (292, 360) on xpath=//button[text()='ADD TO CART'] >> nth=4
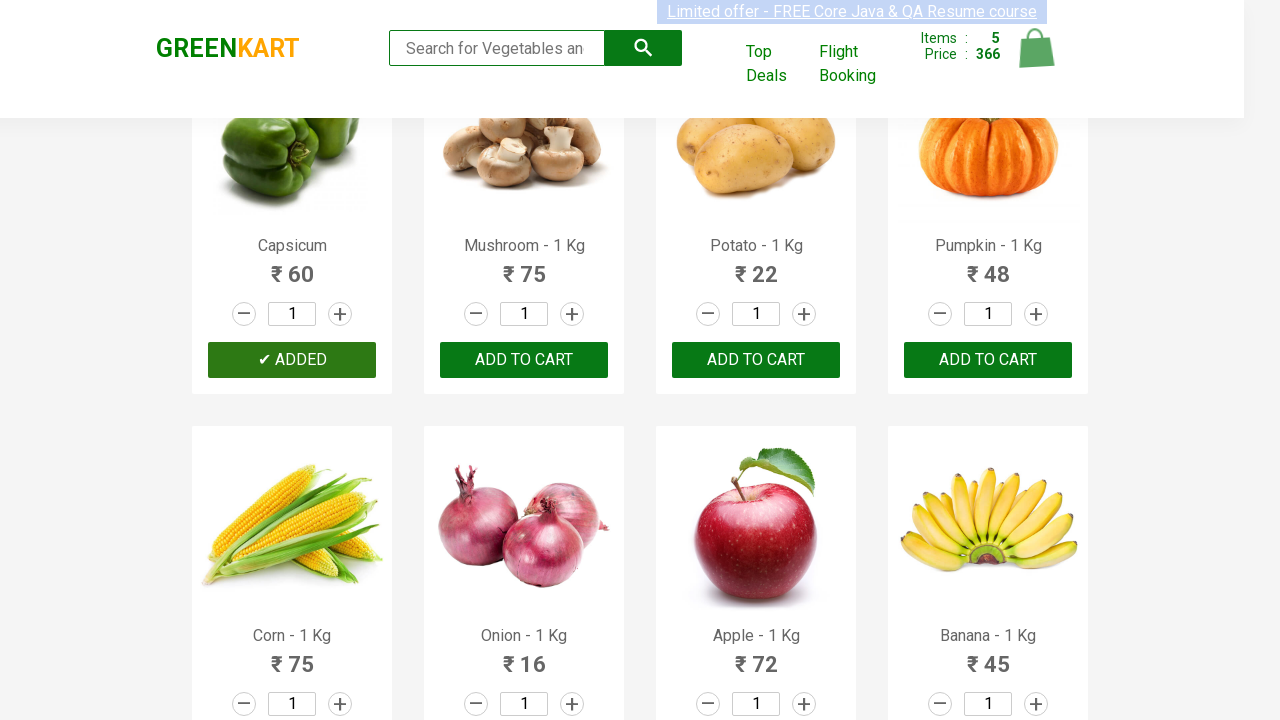

Clicked 'ADD TO CART' button 6 of 30 at (756, 360) on xpath=//button[text()='ADD TO CART'] >> nth=5
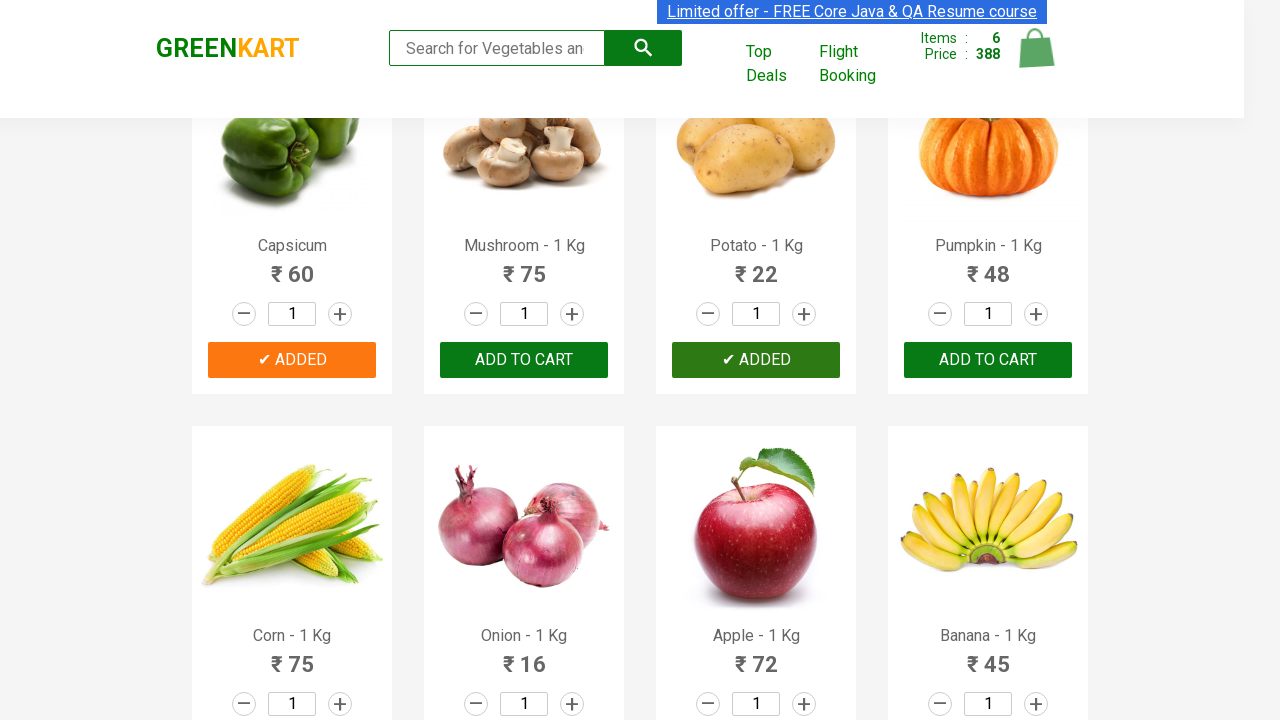

Clicked 'ADD TO CART' button 7 of 30 at (988, 360) on xpath=//button[text()='ADD TO CART'] >> nth=6
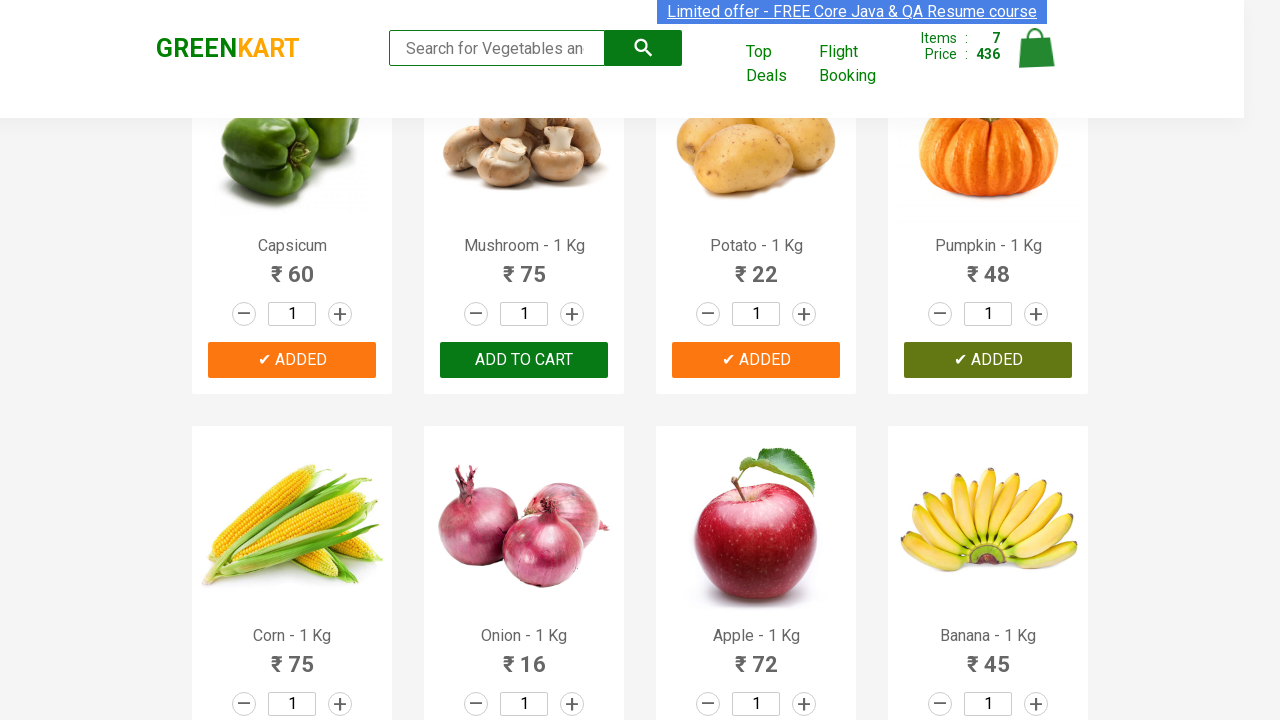

Clicked 'ADD TO CART' button 8 of 30 at (292, 360) on xpath=//button[text()='ADD TO CART'] >> nth=7
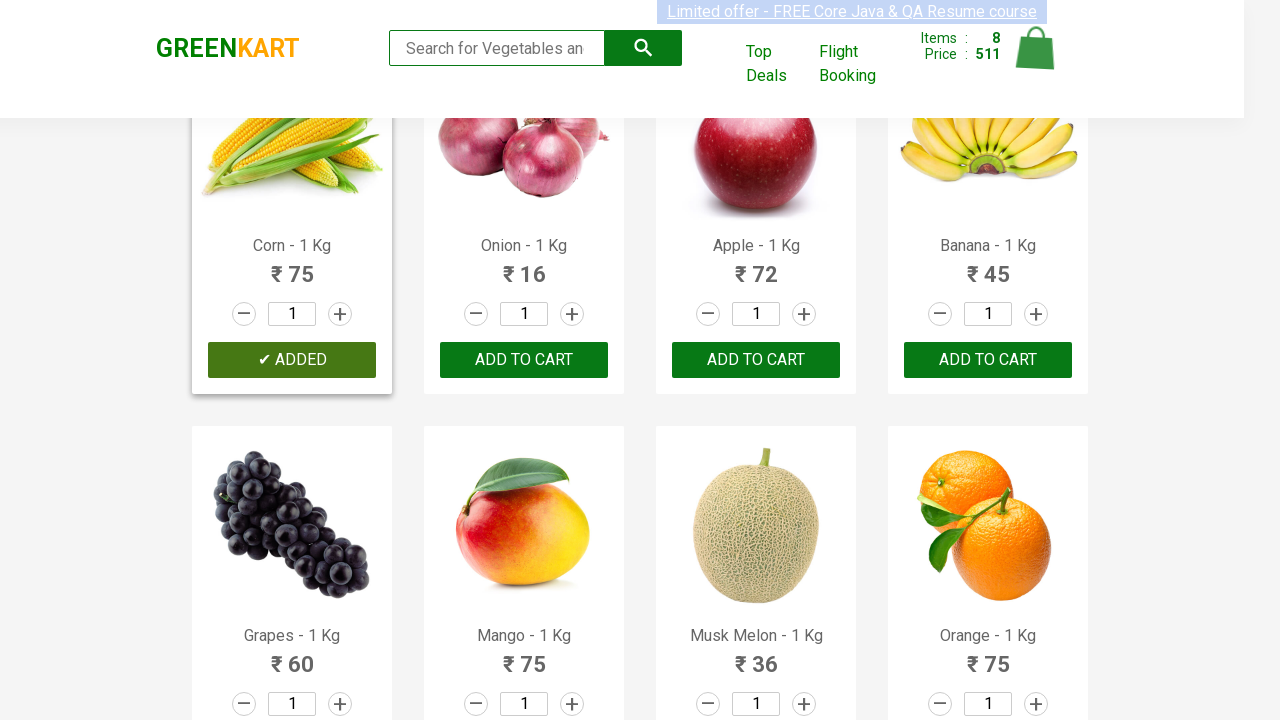

Clicked 'ADD TO CART' button 9 of 30 at (524, 360) on xpath=//button[text()='ADD TO CART'] >> nth=8
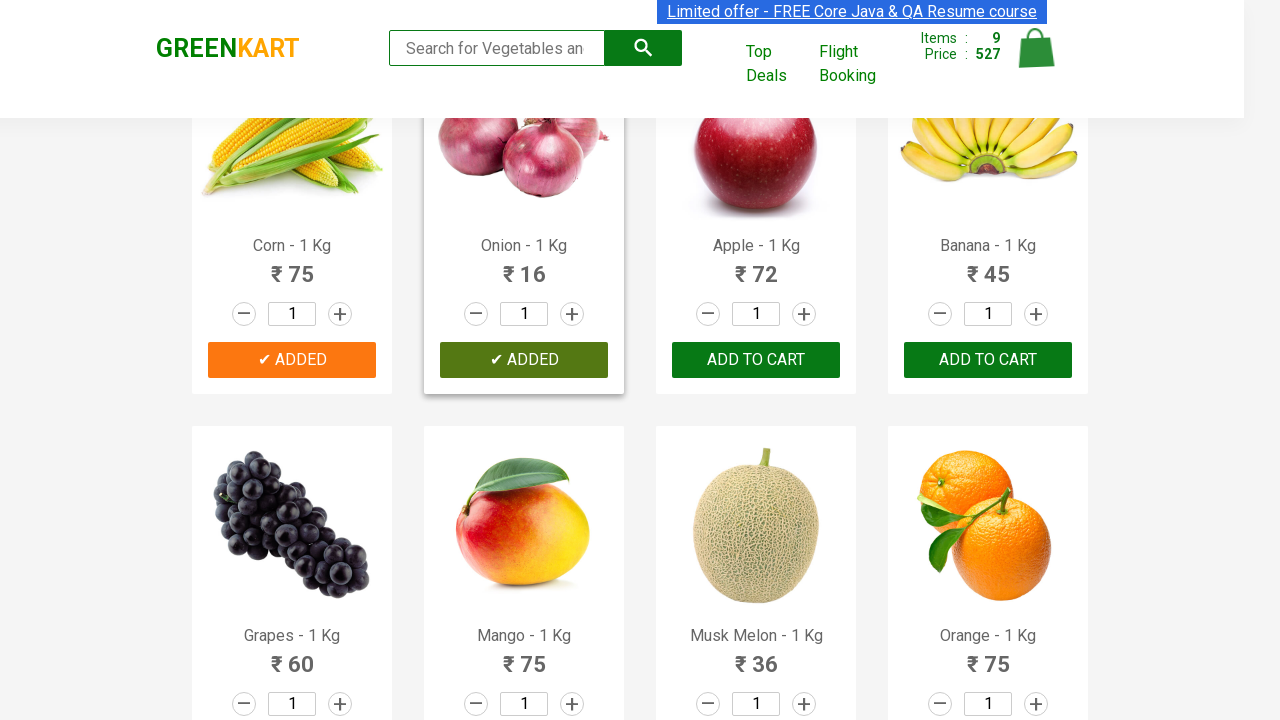

Clicked 'ADD TO CART' button 10 of 30 at (756, 360) on xpath=//button[text()='ADD TO CART'] >> nth=9
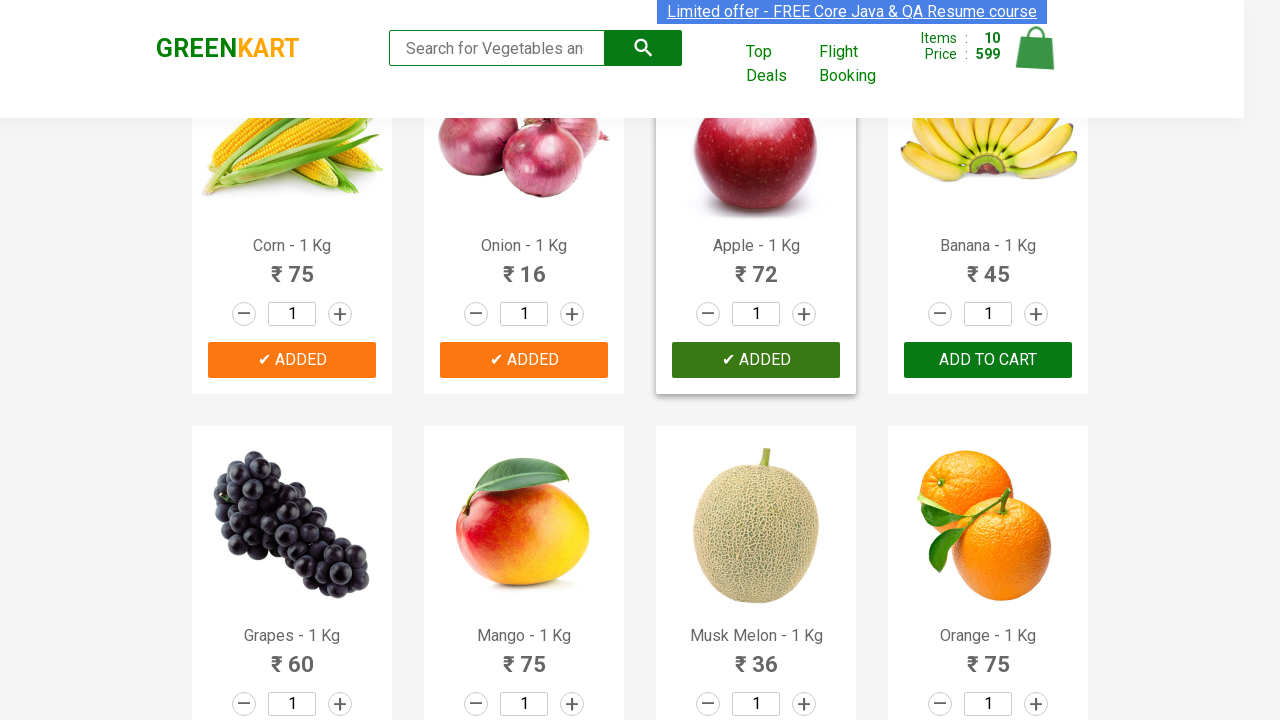

Clicked 'ADD TO CART' button 11 of 30 at (988, 360) on xpath=//button[text()='ADD TO CART'] >> nth=10
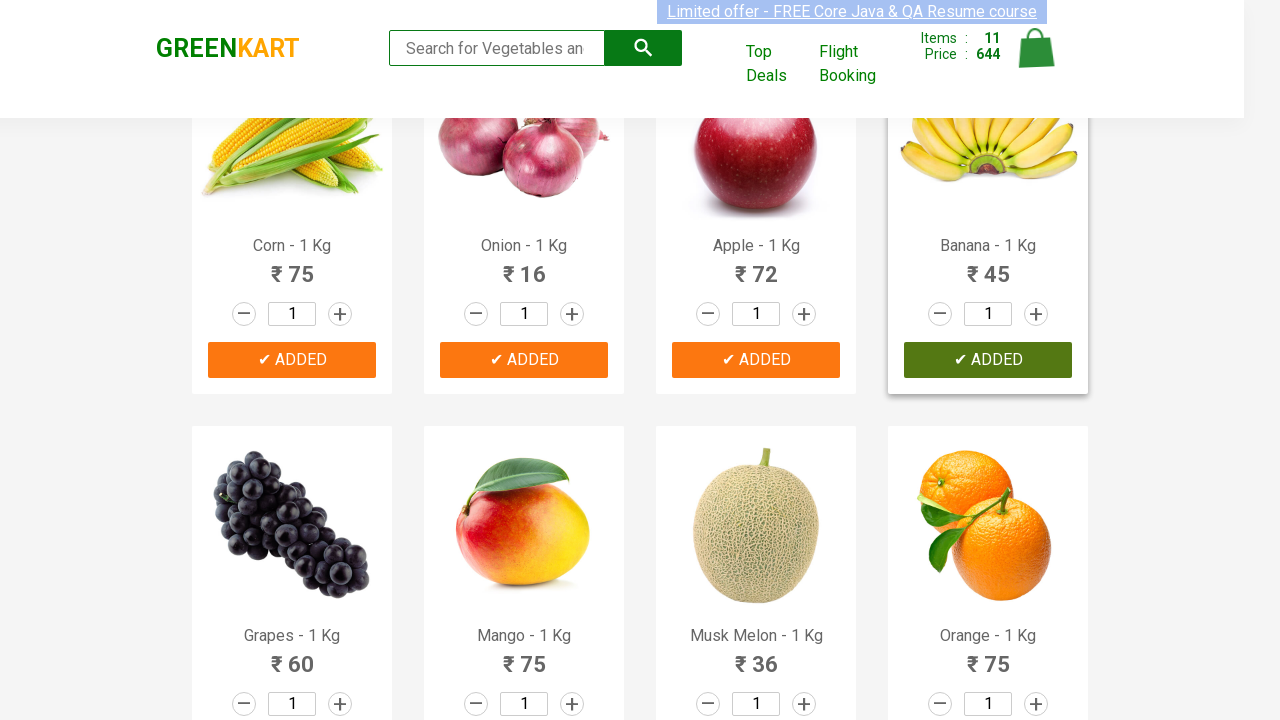

Clicked 'ADD TO CART' button 12 of 30 at (292, 360) on xpath=//button[text()='ADD TO CART'] >> nth=11
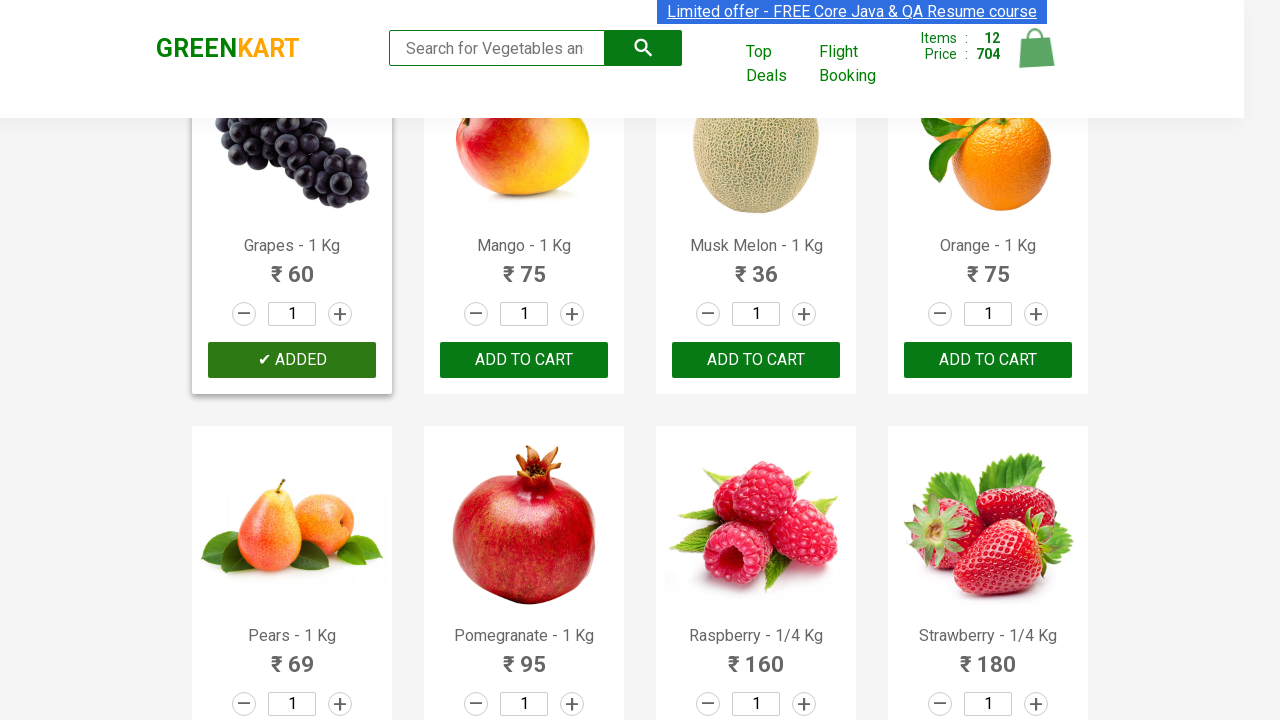

Clicked 'ADD TO CART' button 13 of 30 at (524, 360) on xpath=//button[text()='ADD TO CART'] >> nth=12
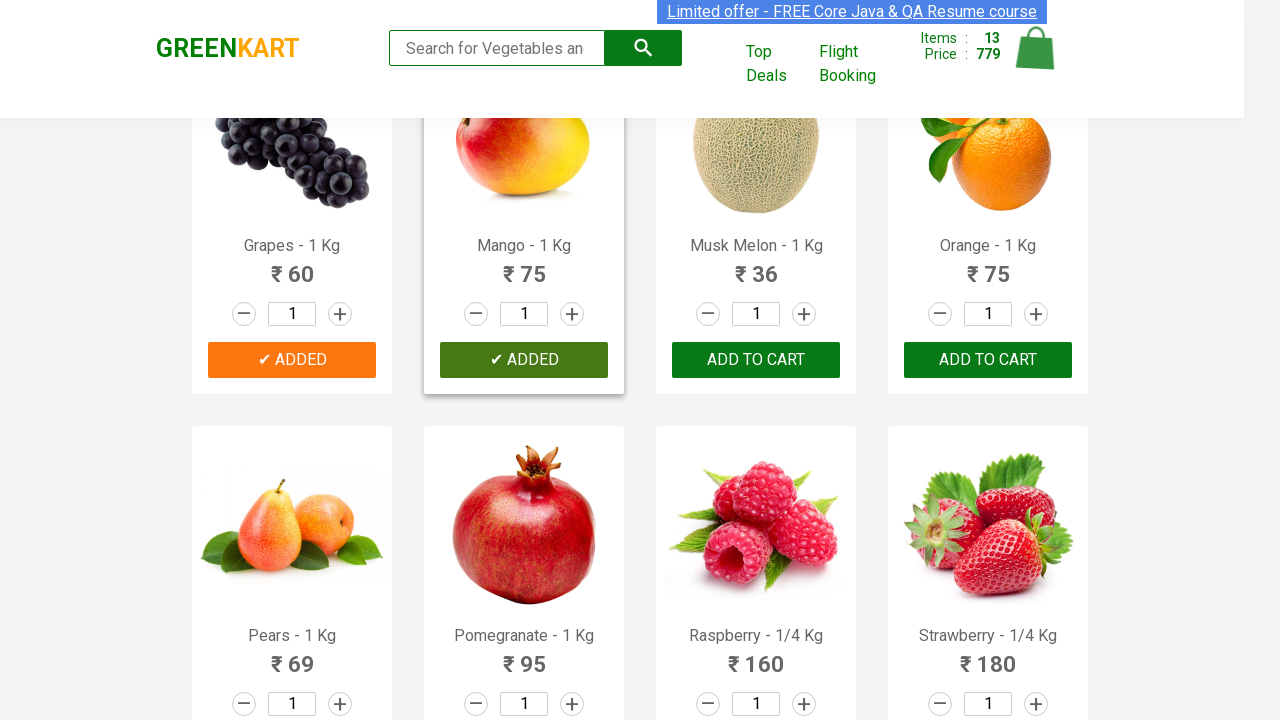

Clicked 'ADD TO CART' button 14 of 30 at (756, 360) on xpath=//button[text()='ADD TO CART'] >> nth=13
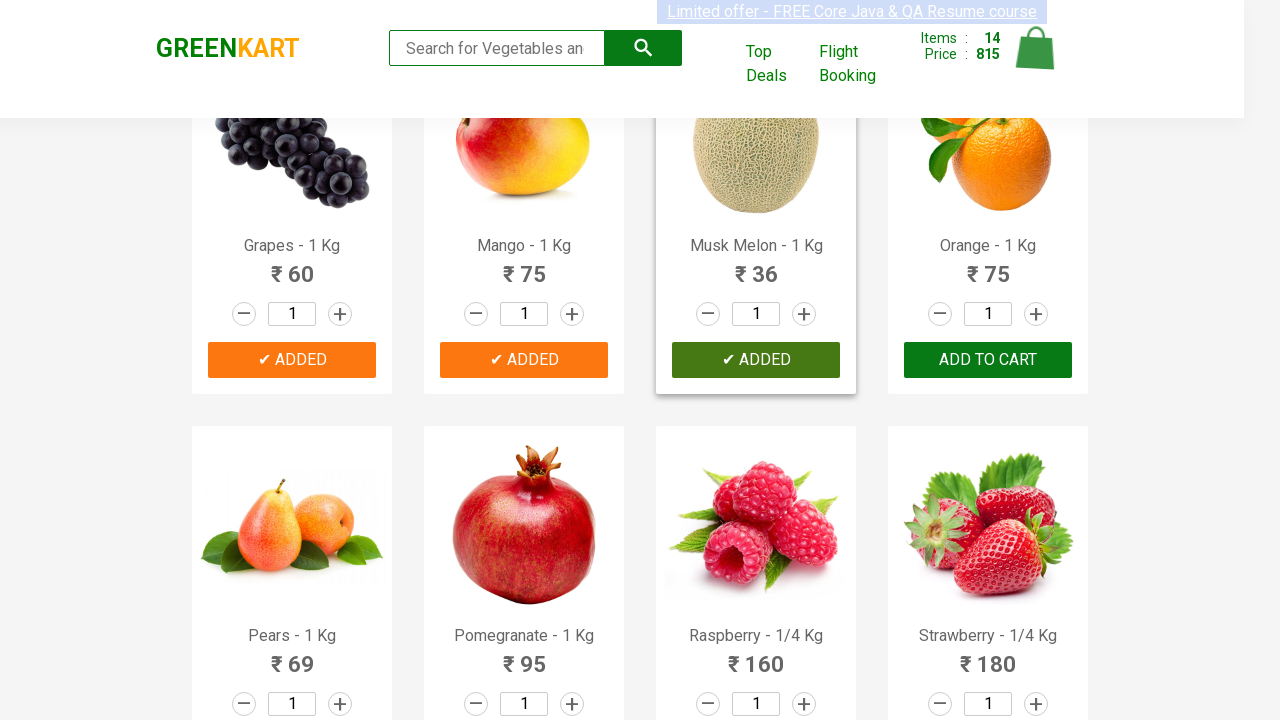

Clicked 'ADD TO CART' button 15 of 30 at (988, 360) on xpath=//button[text()='ADD TO CART'] >> nth=14
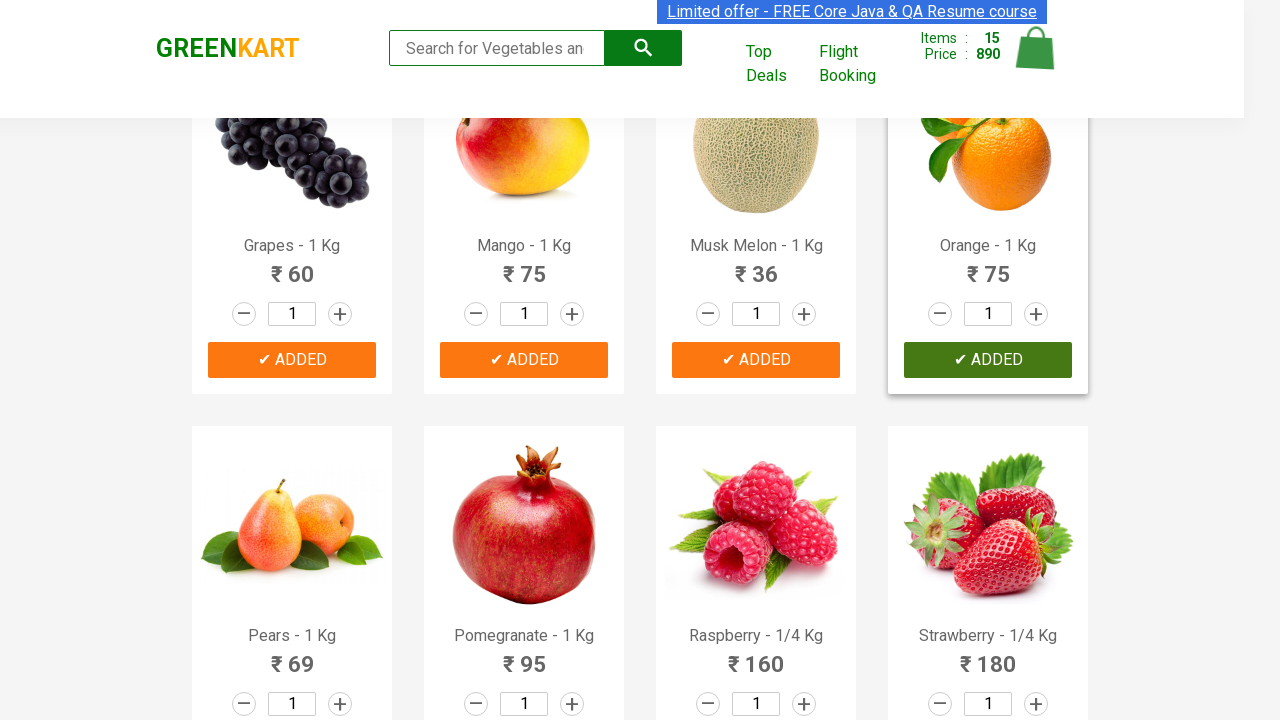

Clicked 'ADD TO CART' button 16 of 30 at (292, 360) on xpath=//button[text()='ADD TO CART'] >> nth=15
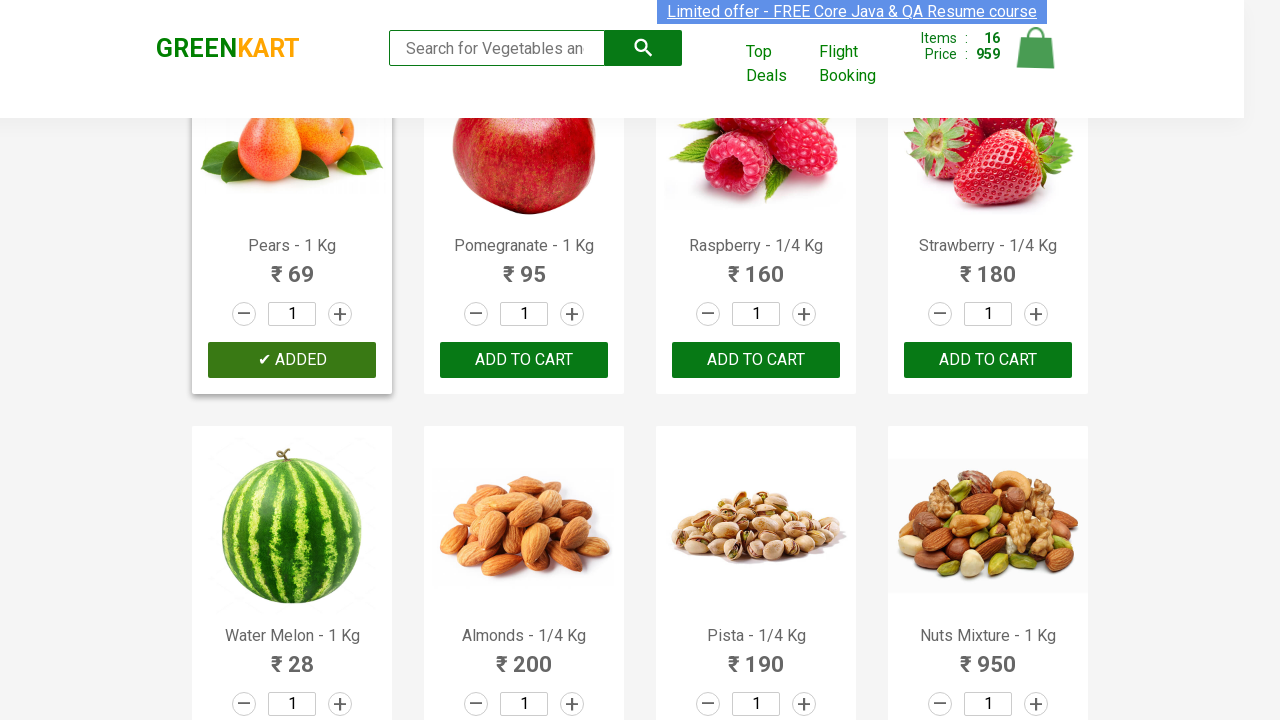

Clicked 'ADD TO CART' button 17 of 30 at (524, 360) on xpath=//button[text()='ADD TO CART'] >> nth=16
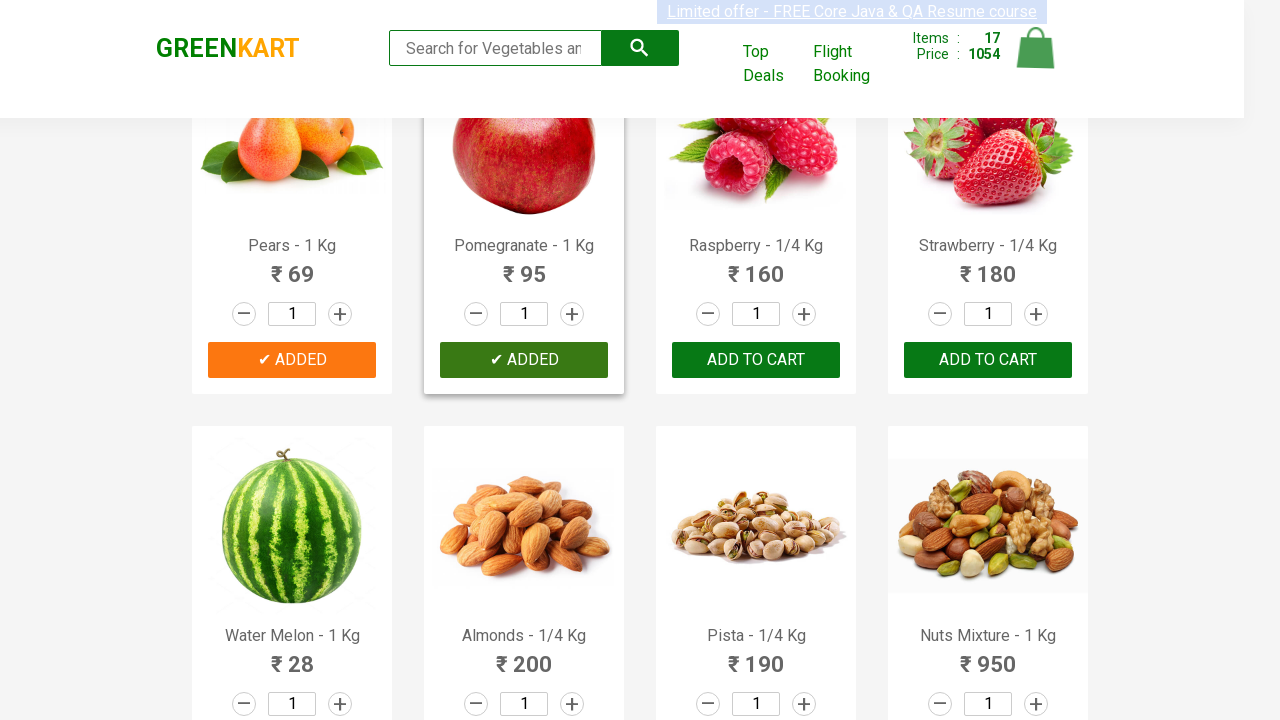

Clicked 'ADD TO CART' button 18 of 30 at (756, 360) on xpath=//button[text()='ADD TO CART'] >> nth=17
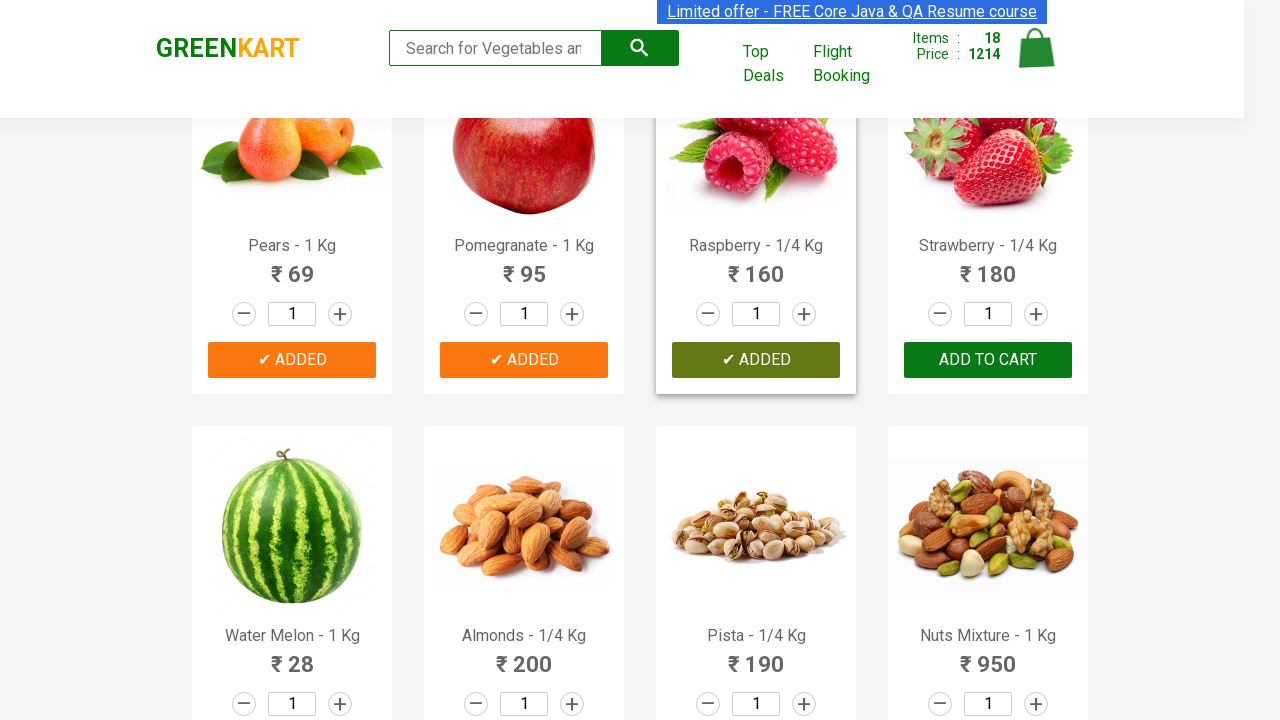

Clicked 'ADD TO CART' button 19 of 30 at (988, 360) on xpath=//button[text()='ADD TO CART'] >> nth=18
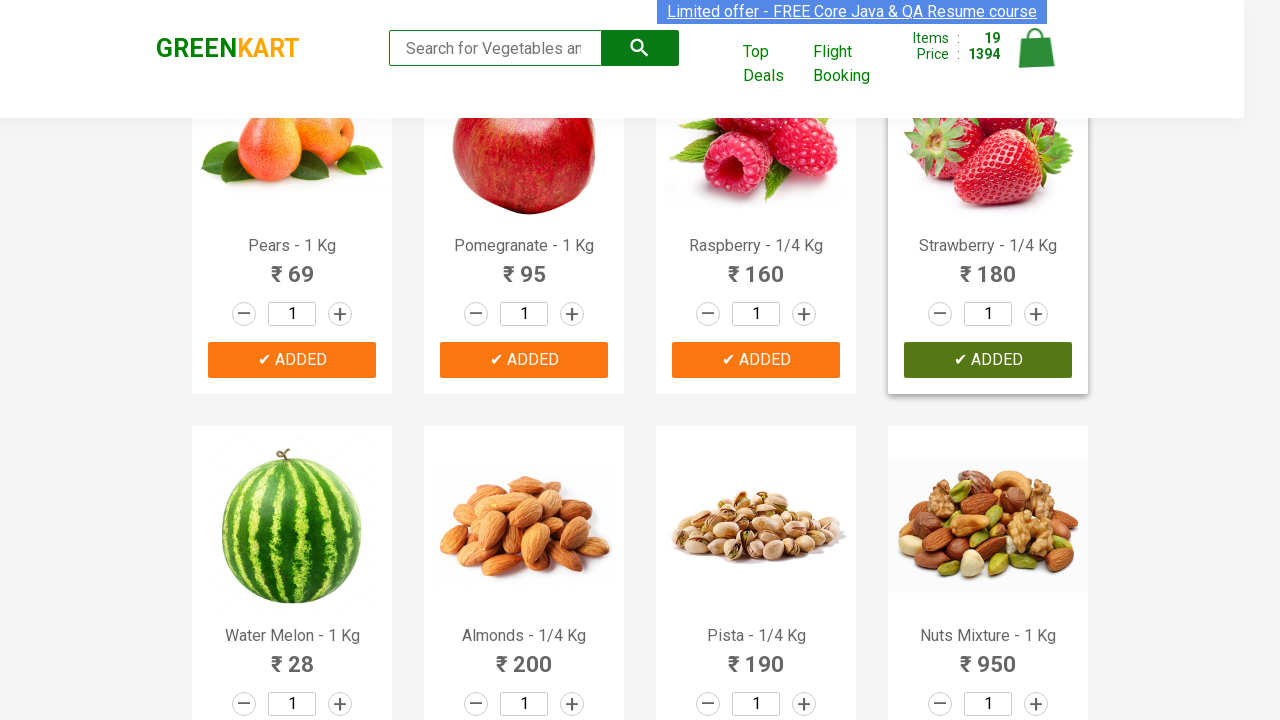

Clicked 'ADD TO CART' button 20 of 30 at (292, 360) on xpath=//button[text()='ADD TO CART'] >> nth=19
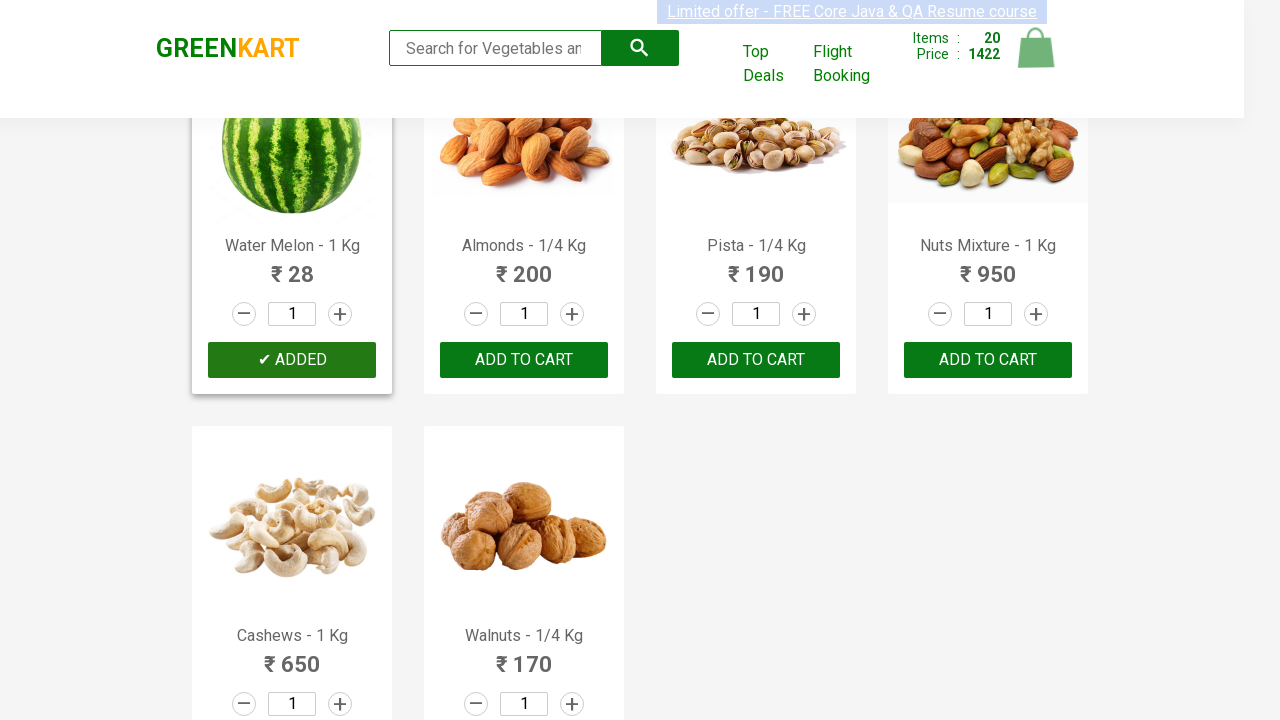

Clicked 'ADD TO CART' button 21 of 30 at (524, 360) on xpath=//button[text()='ADD TO CART'] >> nth=20
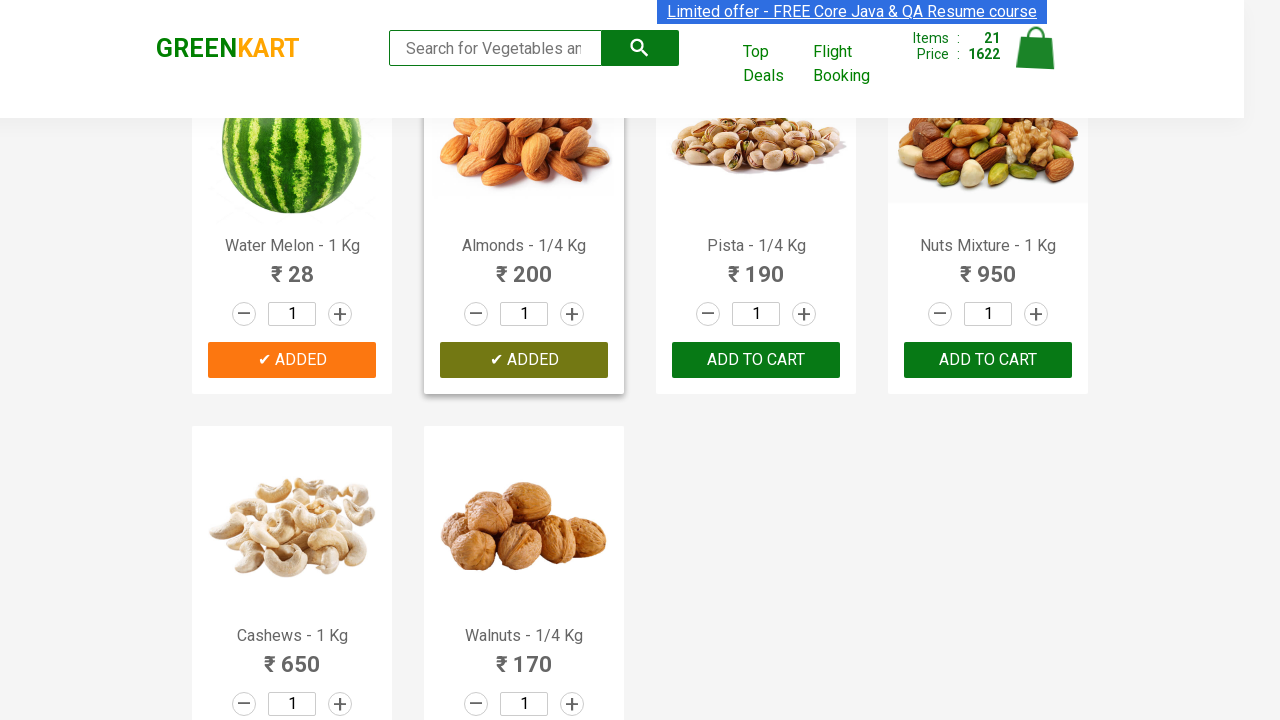

Clicked 'ADD TO CART' button 22 of 30 at (756, 360) on xpath=//button[text()='ADD TO CART'] >> nth=21
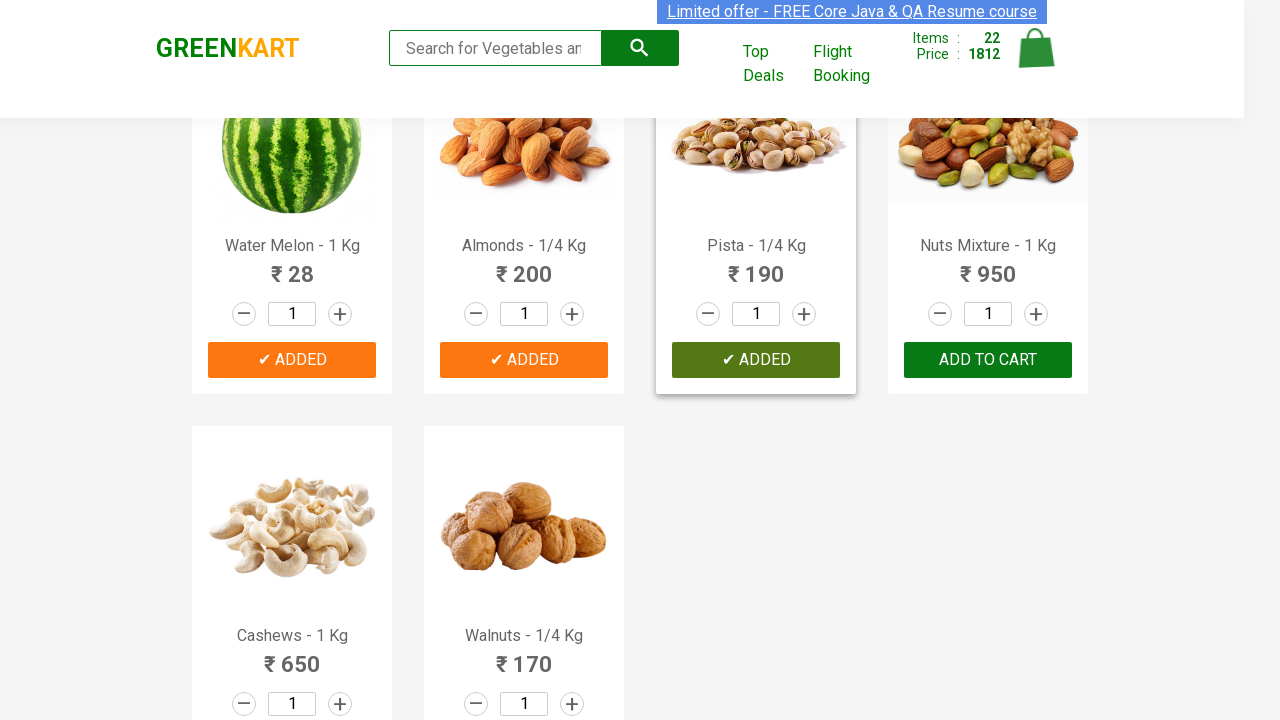

Clicked 'ADD TO CART' button 23 of 30 at (988, 360) on xpath=//button[text()='ADD TO CART'] >> nth=22
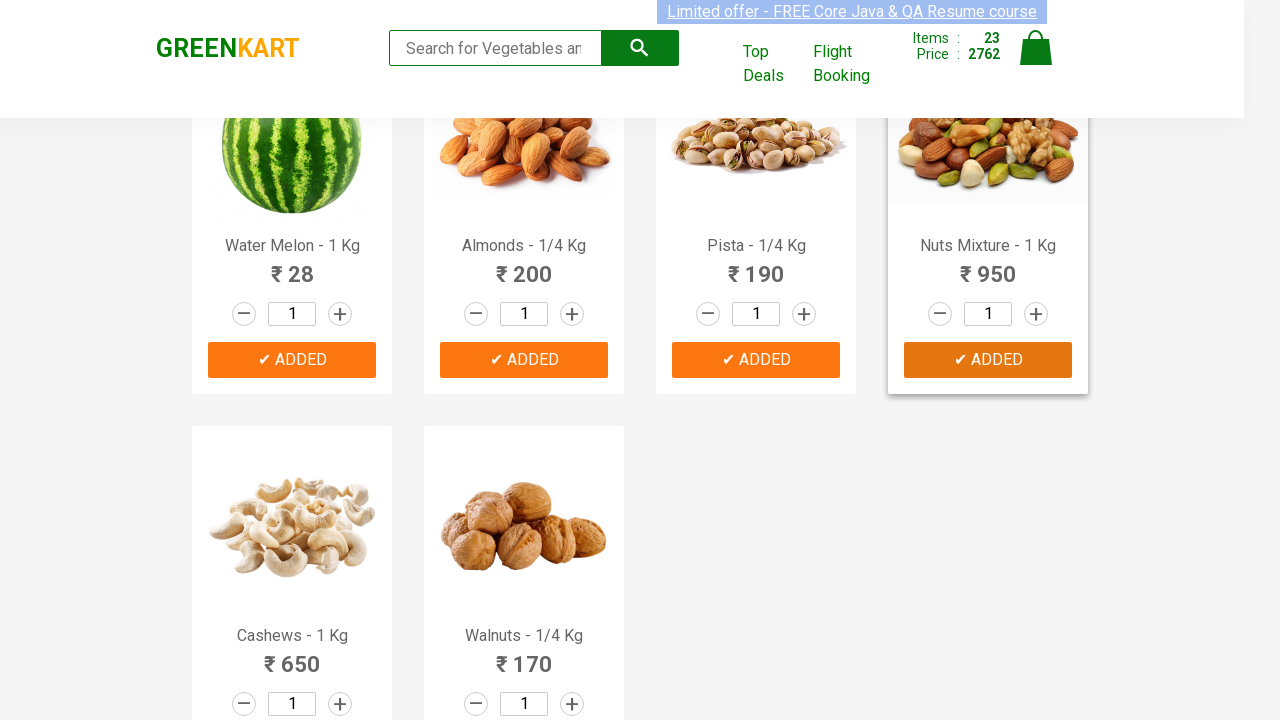

Clicked 'ADD TO CART' button 24 of 30 at (292, 569) on xpath=//button[text()='ADD TO CART'] >> nth=23
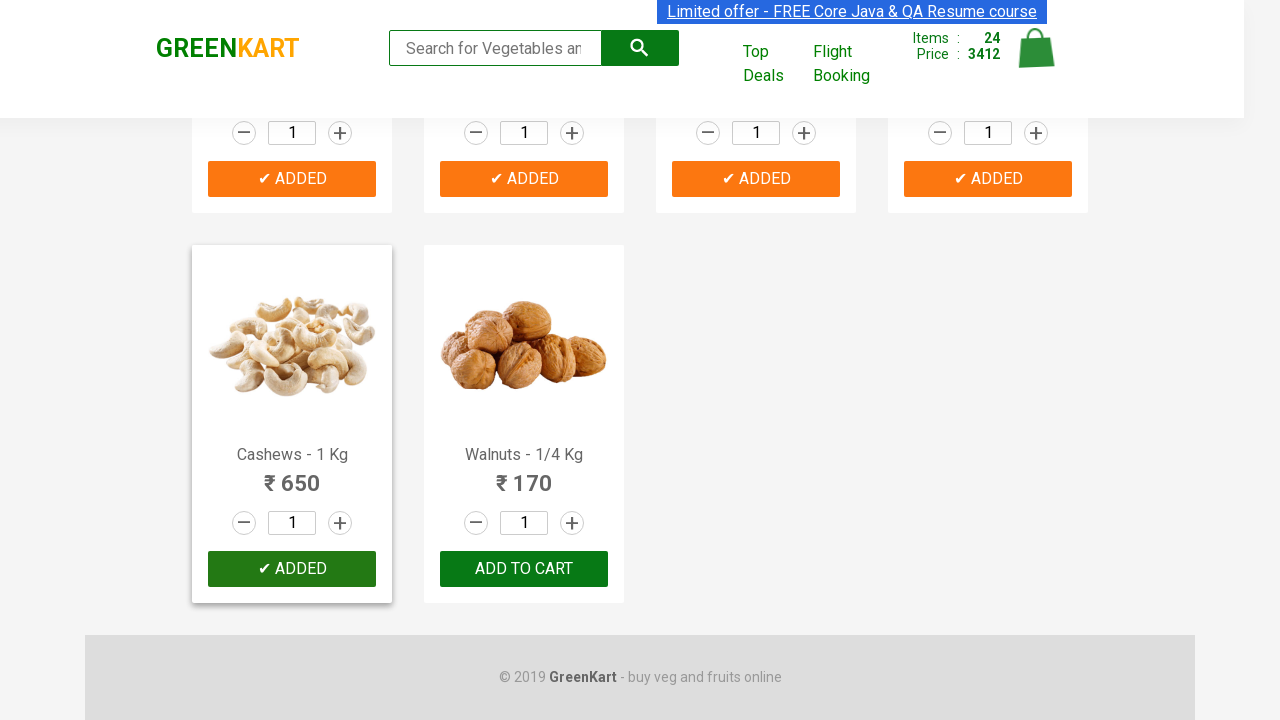

Clicked 'ADD TO CART' button 25 of 30 at (524, 569) on xpath=//button[text()='ADD TO CART'] >> nth=24
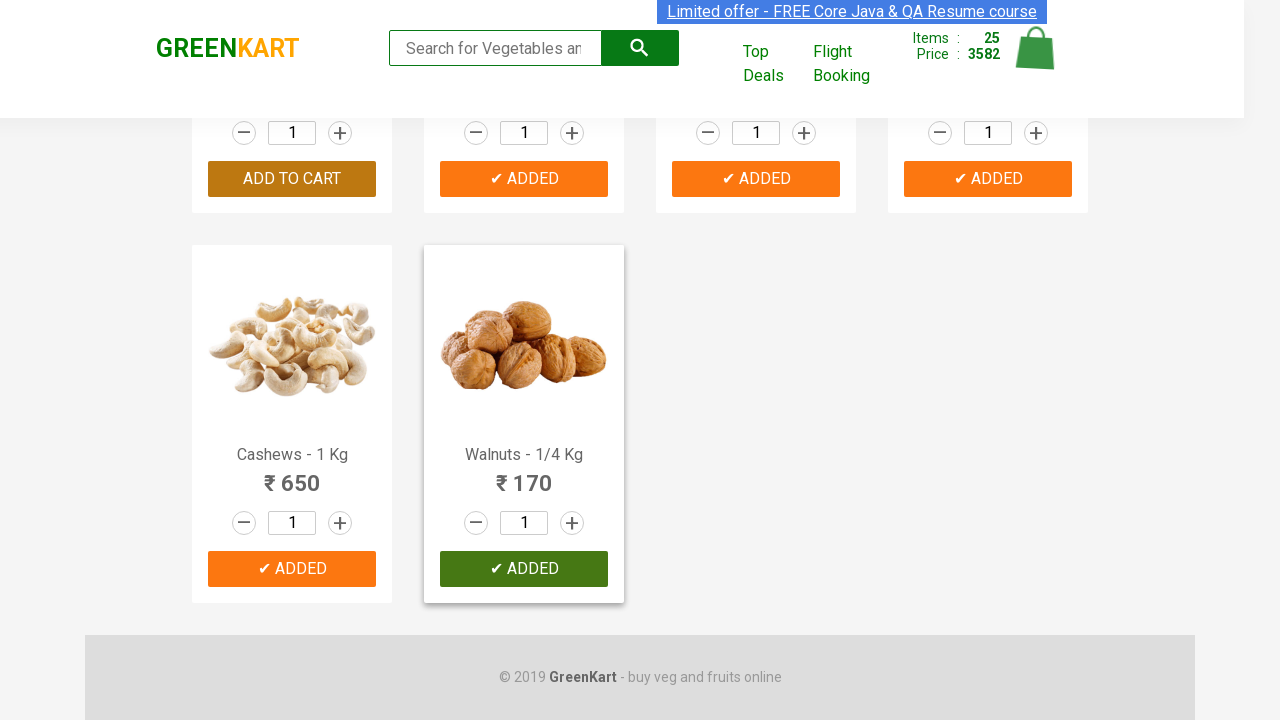

Clicked 'ADD TO CART' button 26 of 30 at (524, 179) on xpath=//button[text()='ADD TO CART'] >> nth=25
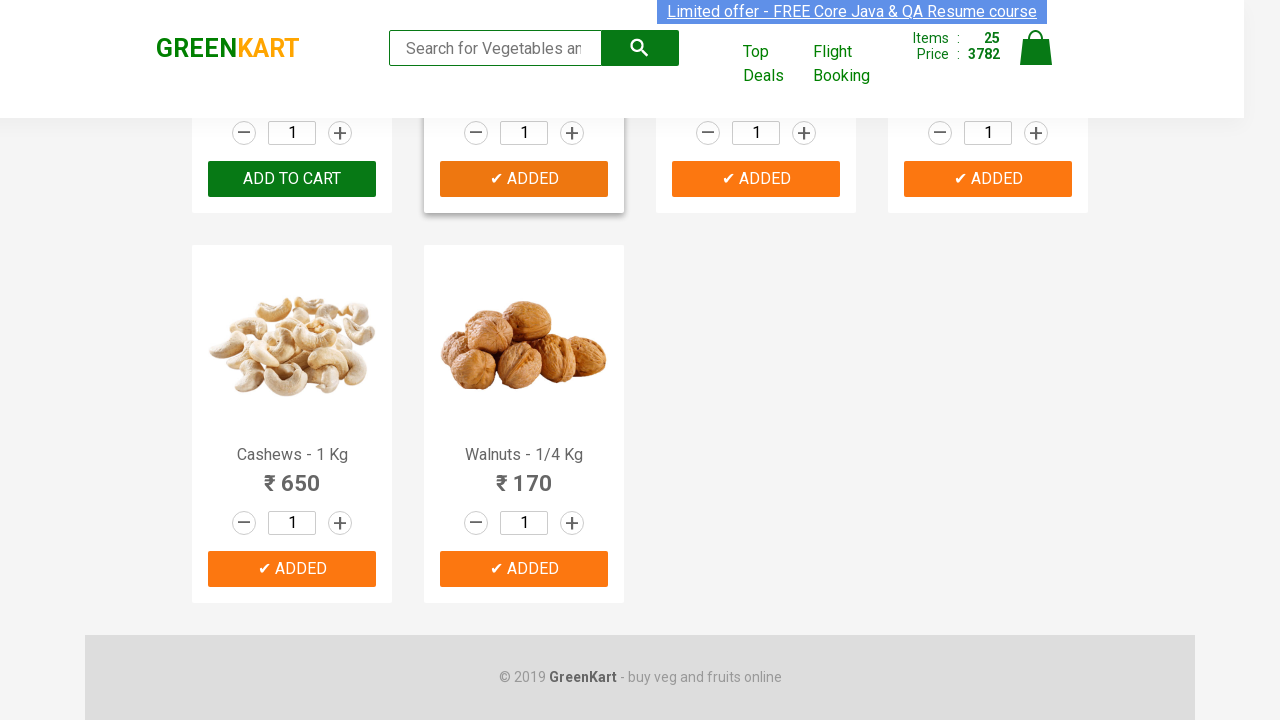

Clicked 'ADD TO CART' button 27 of 30 at (988, 179) on xpath=//button[text()='ADD TO CART'] >> nth=26
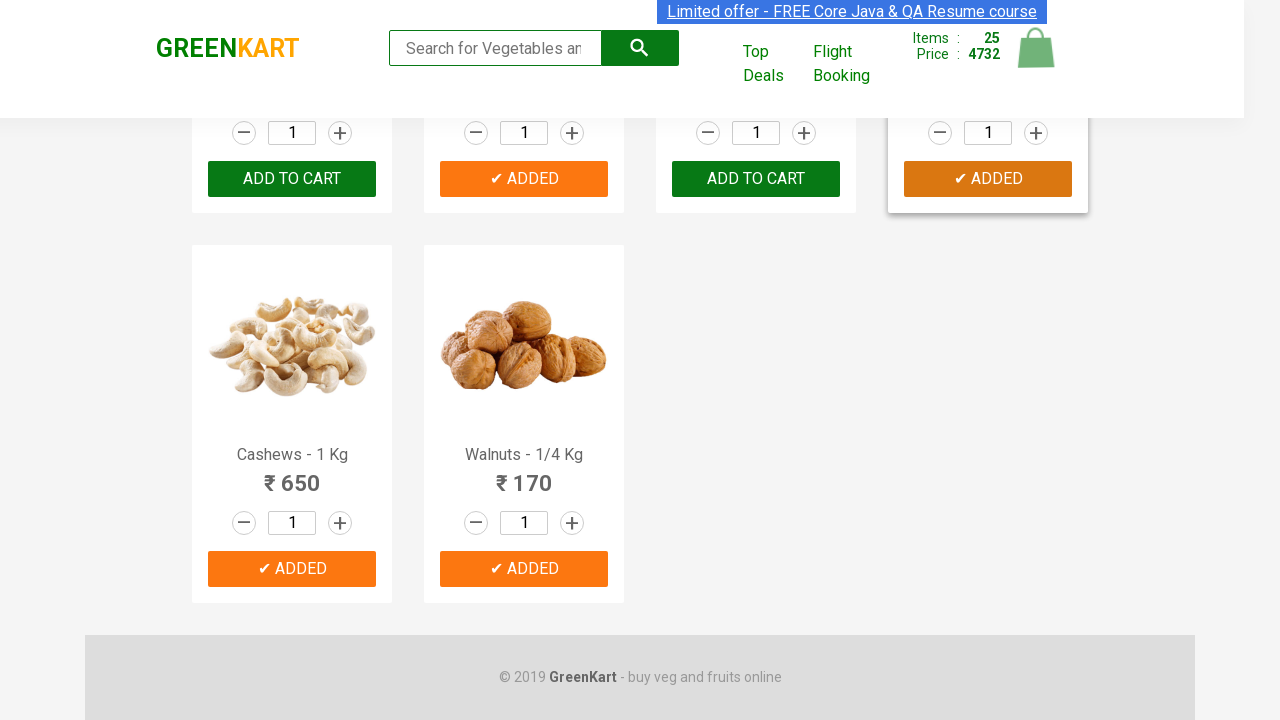

Clicked 'ADD TO CART' button 28 of 30 at (524, 569) on xpath=//button[text()='ADD TO CART'] >> nth=27
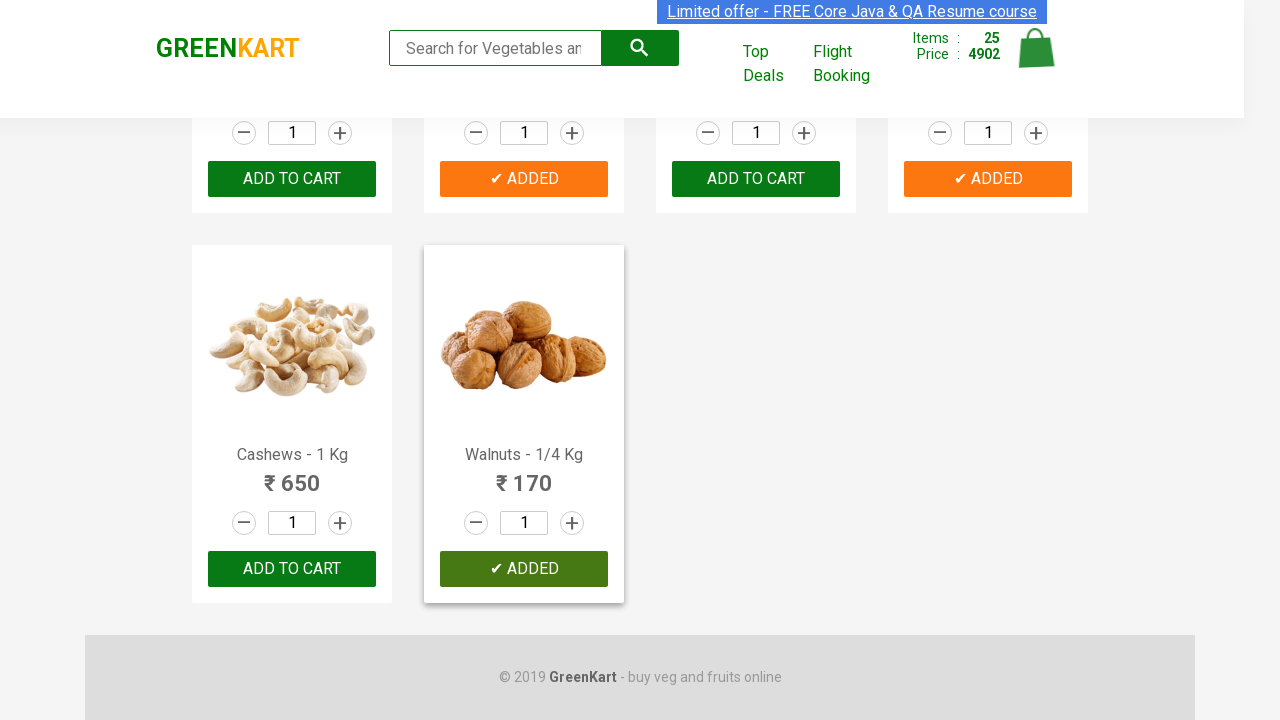

Clicked 'ADD TO CART' button 29 of 30 at (292, 569) on xpath=//button[text()='ADD TO CART'] >> nth=28
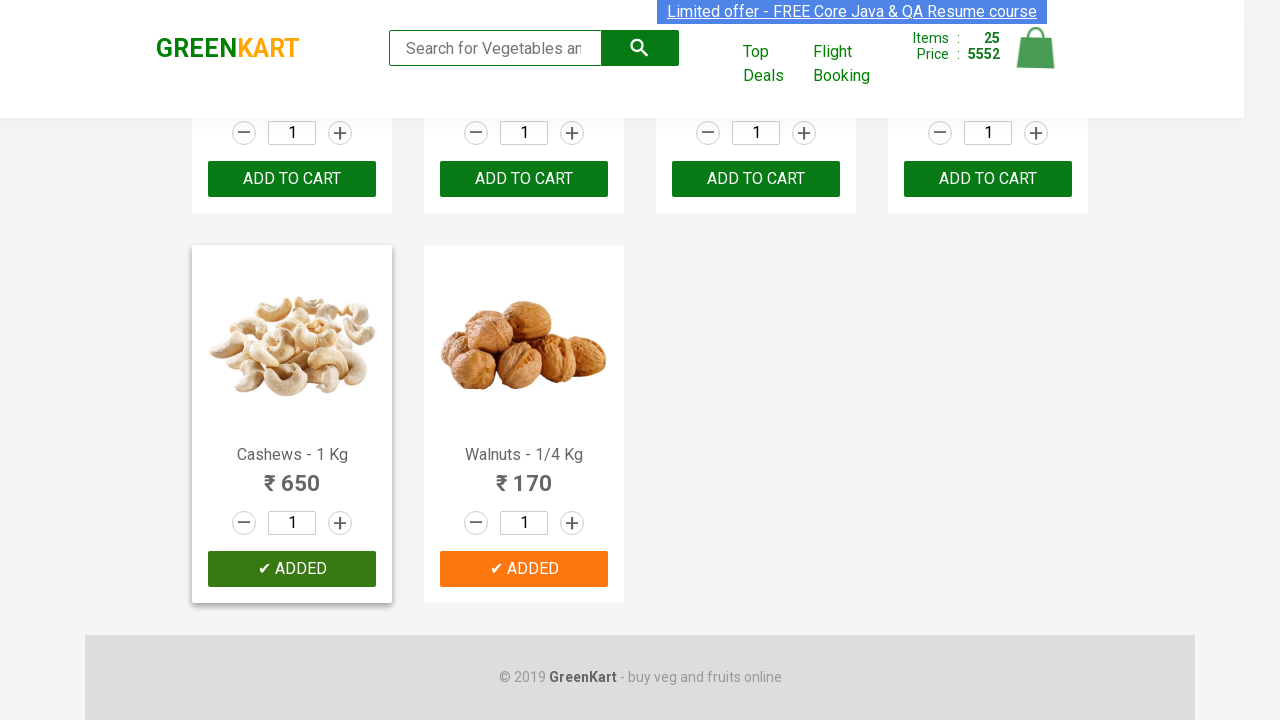

Clicked 'ADD TO CART' button 30 of 30 at (524, 569) on xpath=//button[text()='ADD TO CART'] >> nth=29
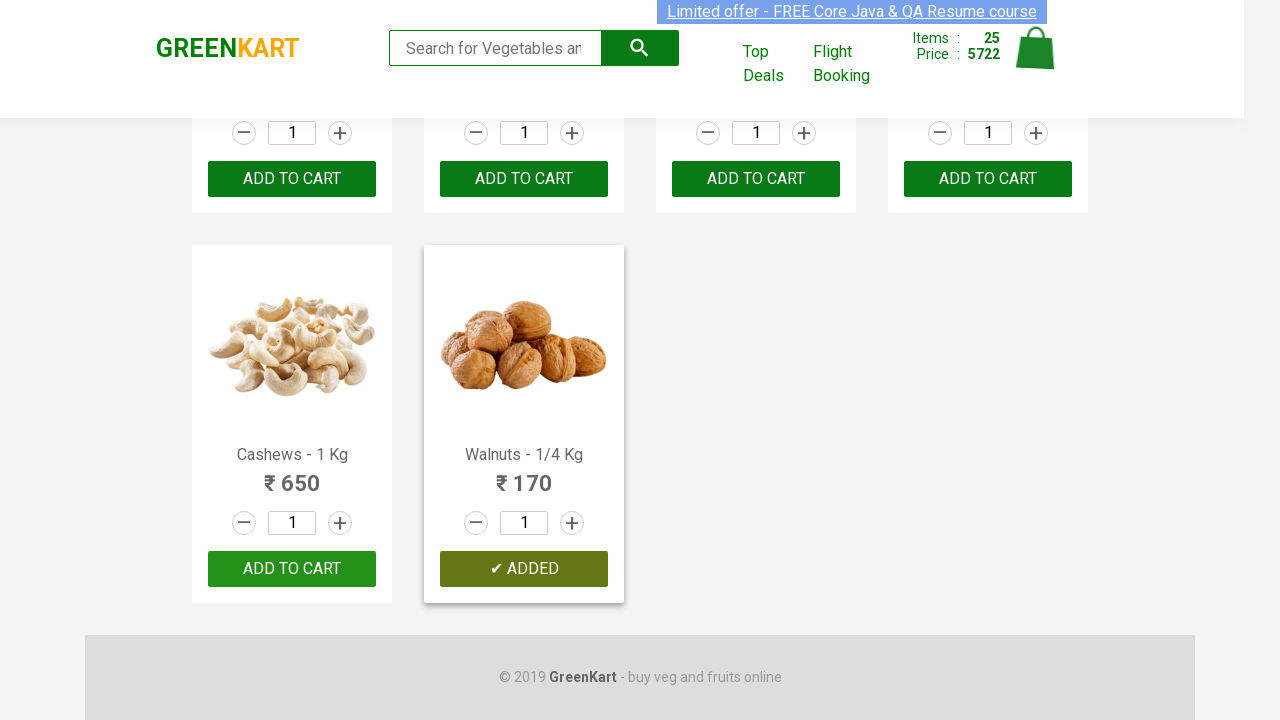

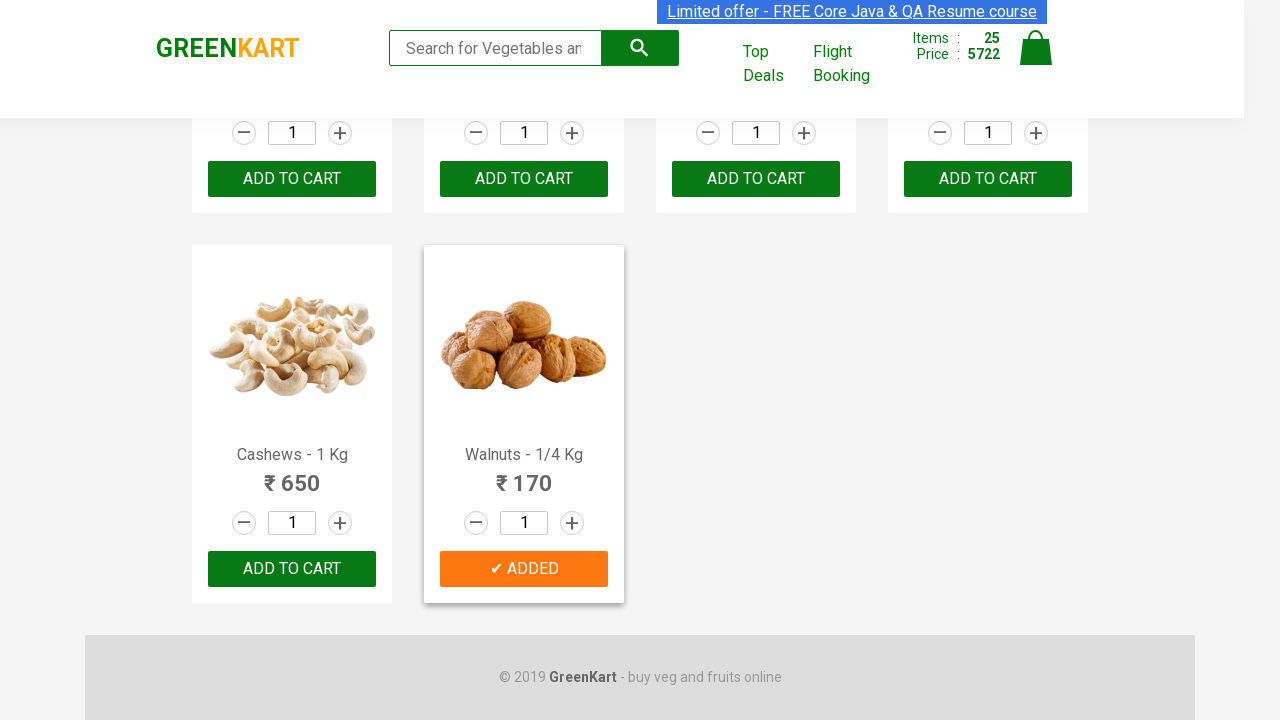